Tests a registration form by filling in personal information including name, address, email, phone, gender selection, hobbies checkbox, and language selection on a demo automation testing site.

Starting URL: http://demo.automationtesting.in/Index.html

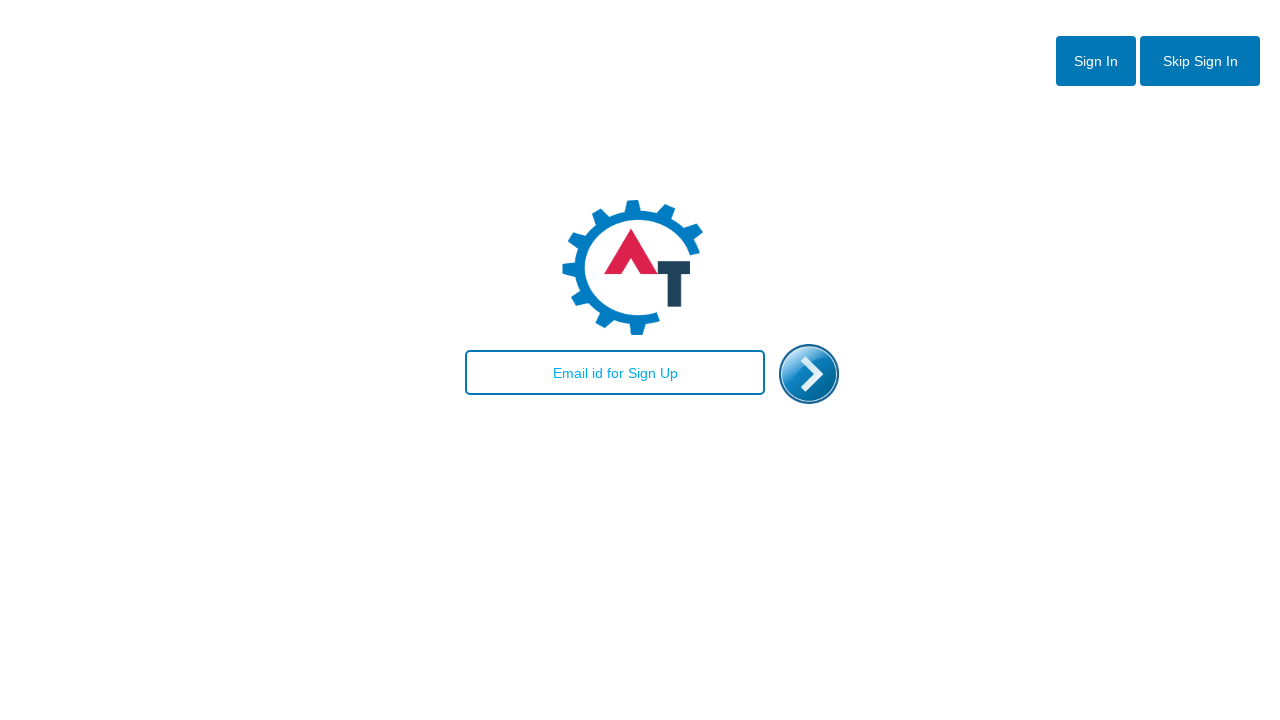

Filled email field with 'johndoe.test@gmail.com' on index page on #email
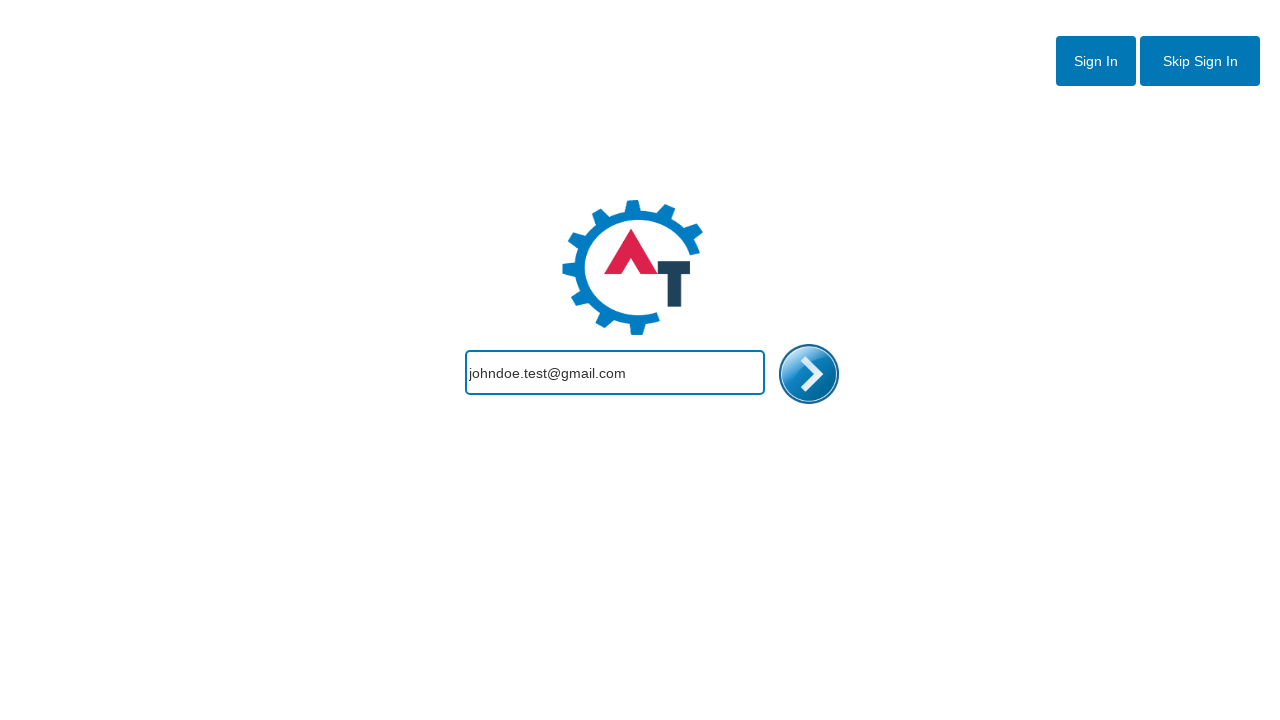

Clicked link to navigate to registration page at (1200, 61) on a[href='Register.html']
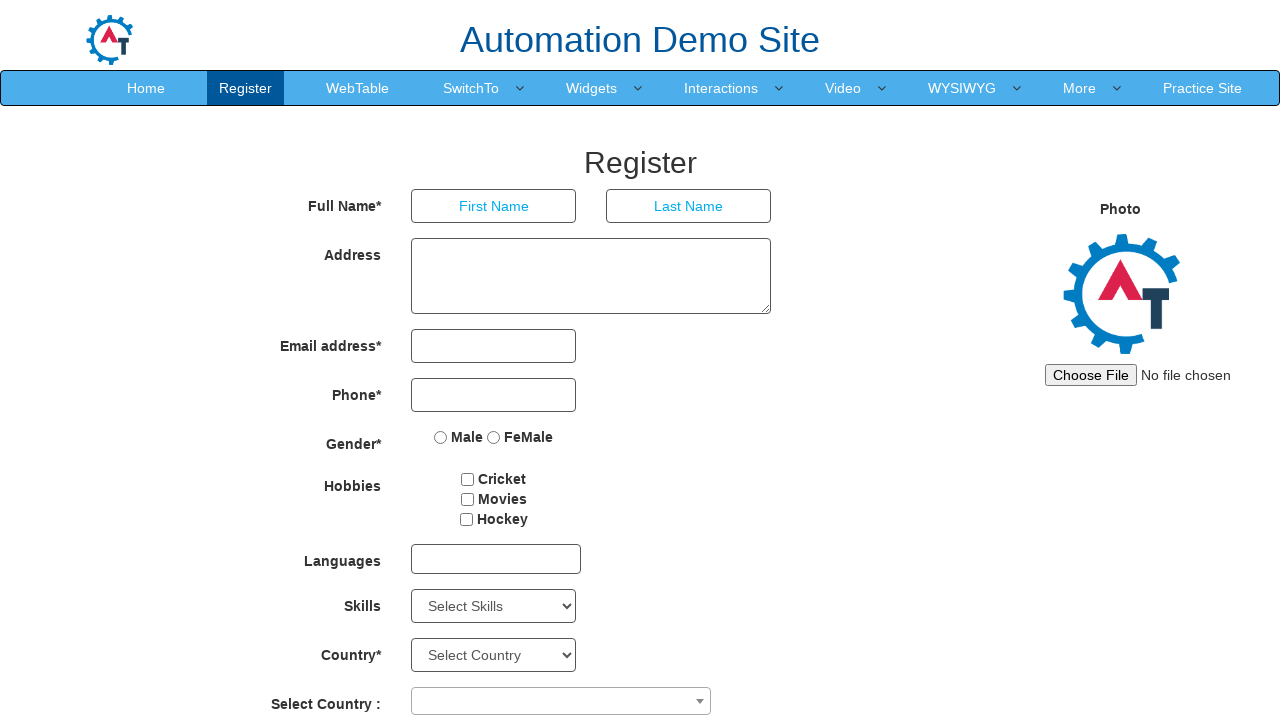

Registration page loaded successfully
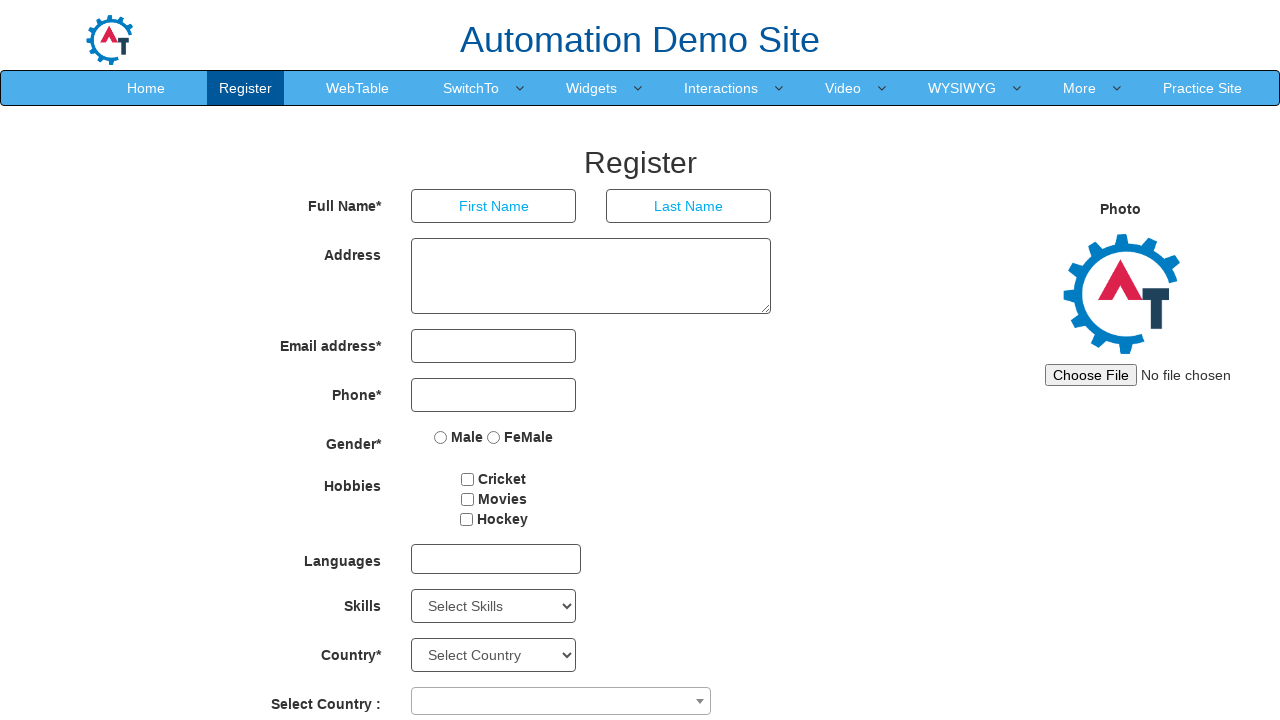

Filled first name field with 'John' on input[placeholder='First Name']
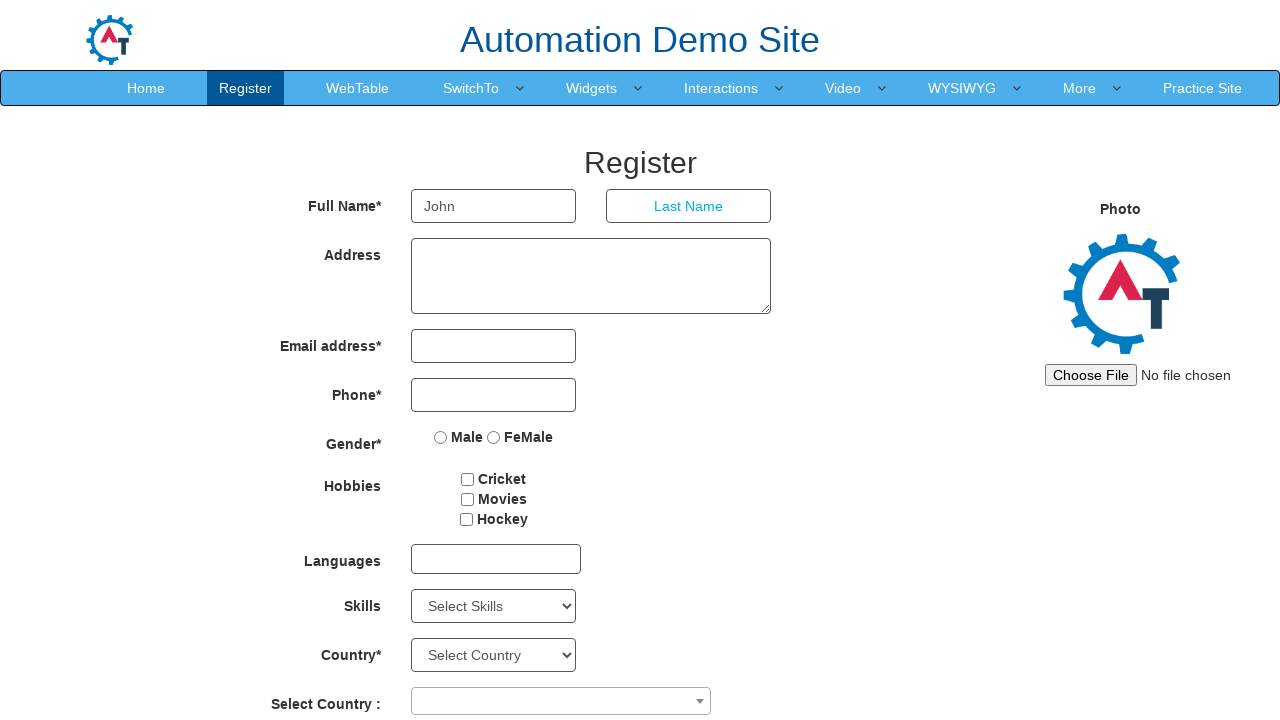

Filled last name field with 'Doe' on input[placeholder='Last Name']
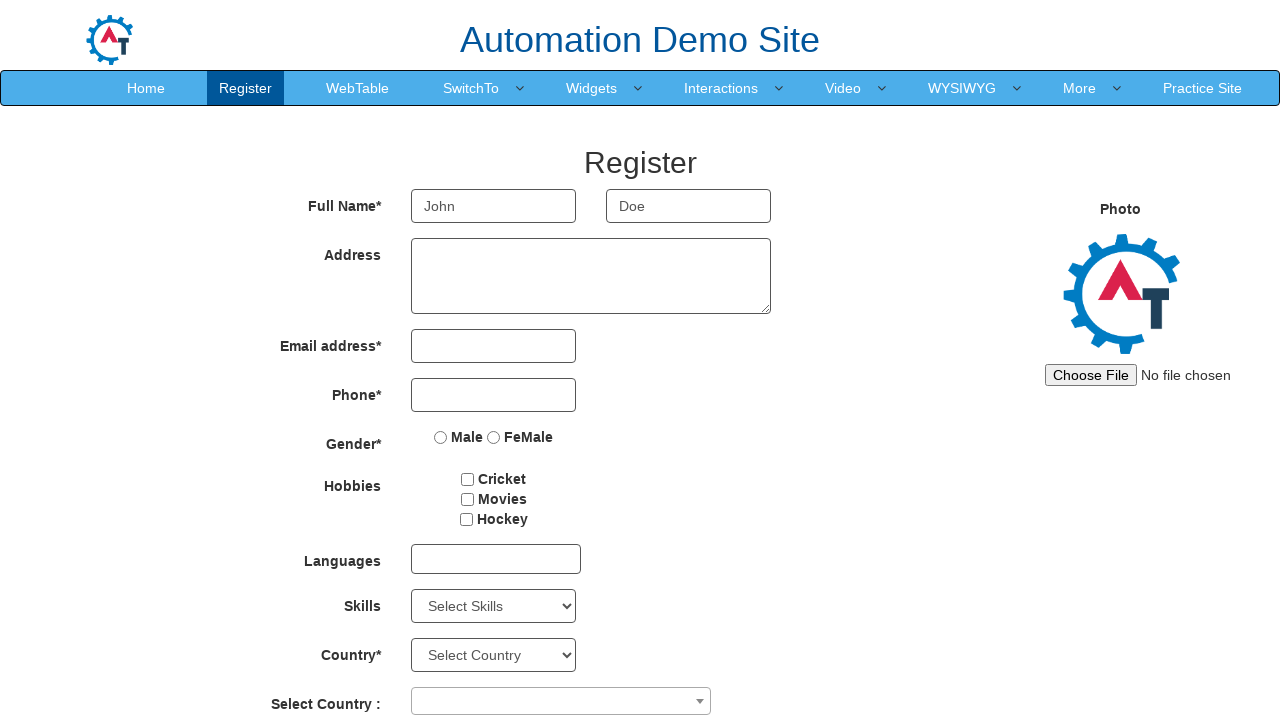

Filled address field with '123 Main Street, New York' on textarea[ng-model='Adress']
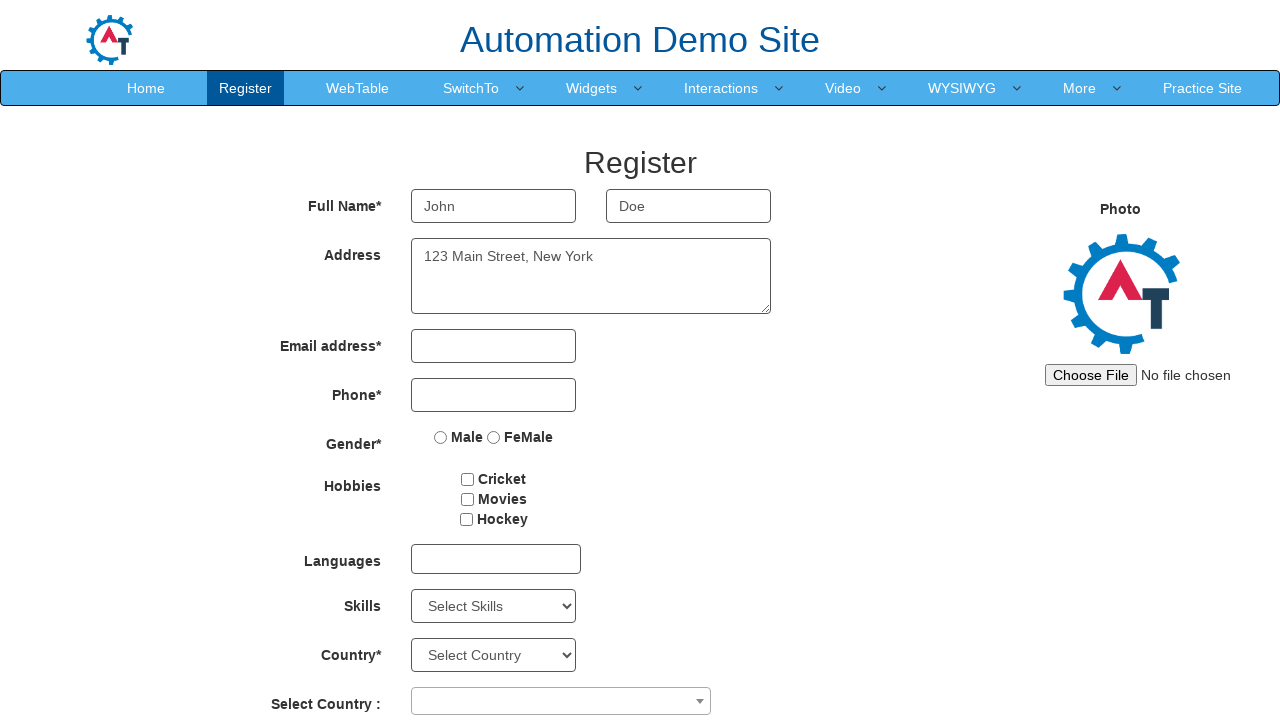

Filled email field with 'johndoe.test@gmail.com' on registration form on input[type='email']
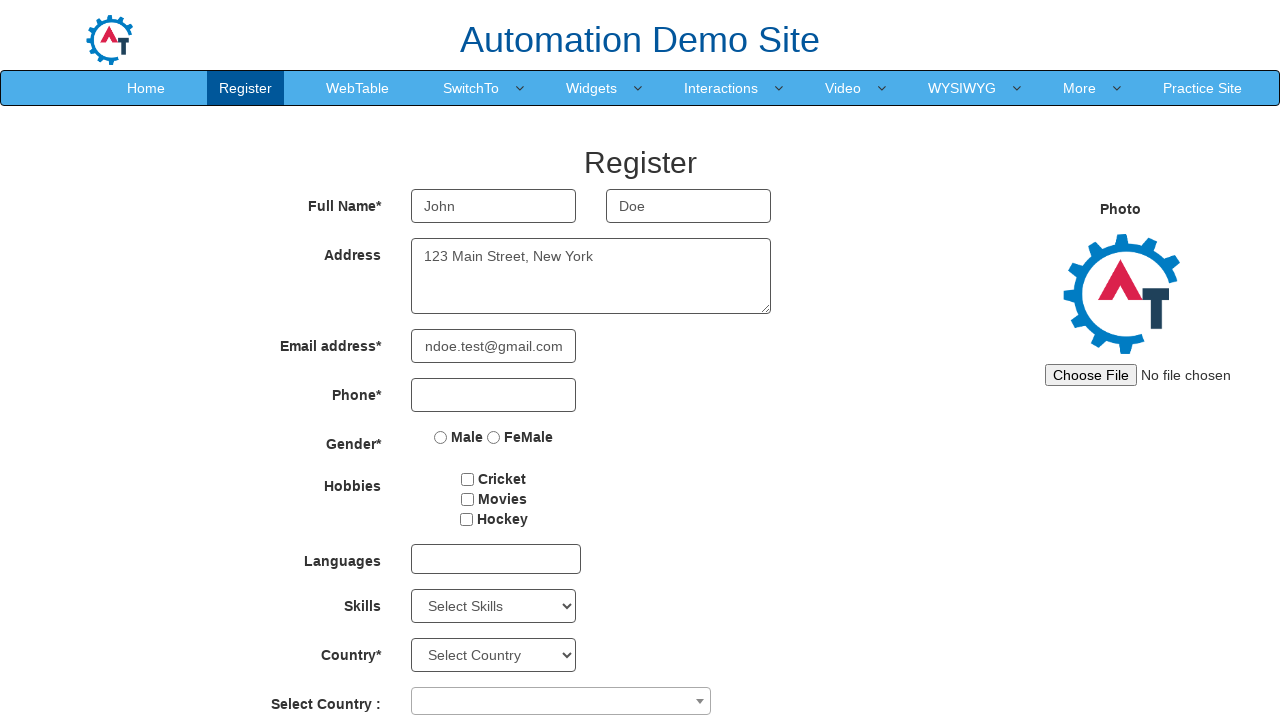

Filled phone number field with '5551234567' on input[type='tel']
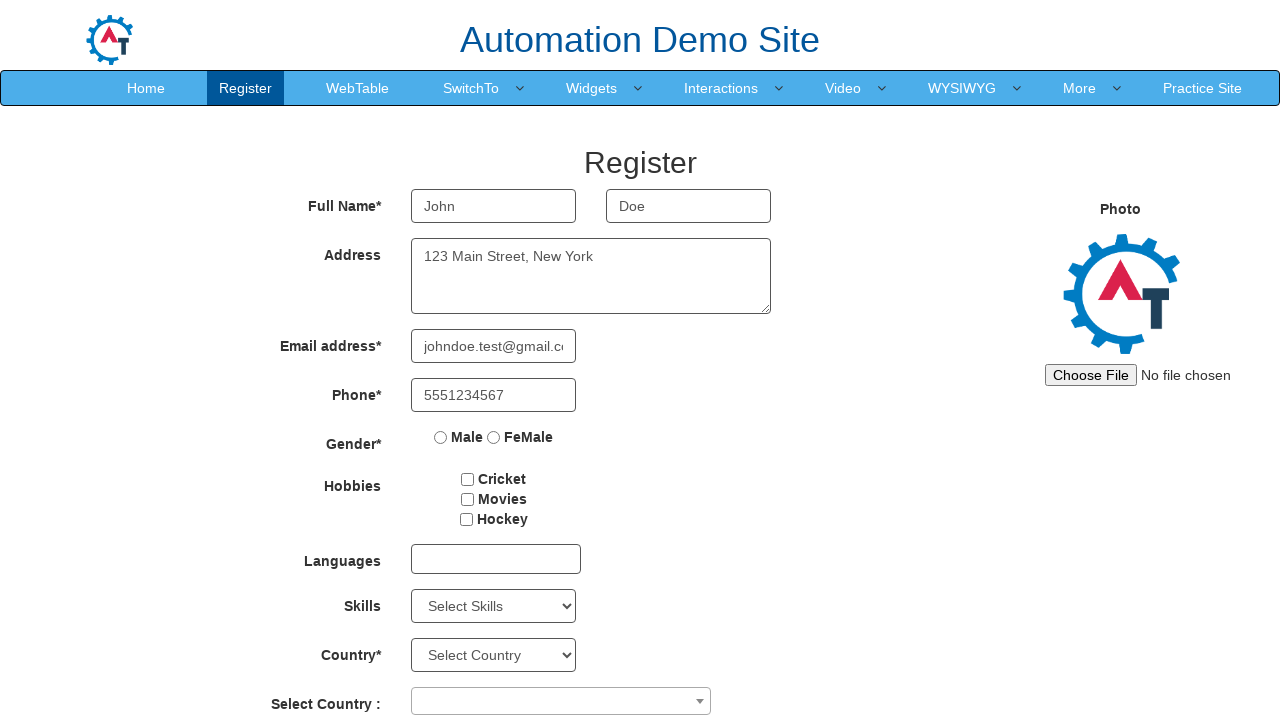

Selected 'Male' gender option at (441, 437) on input[value='Male']
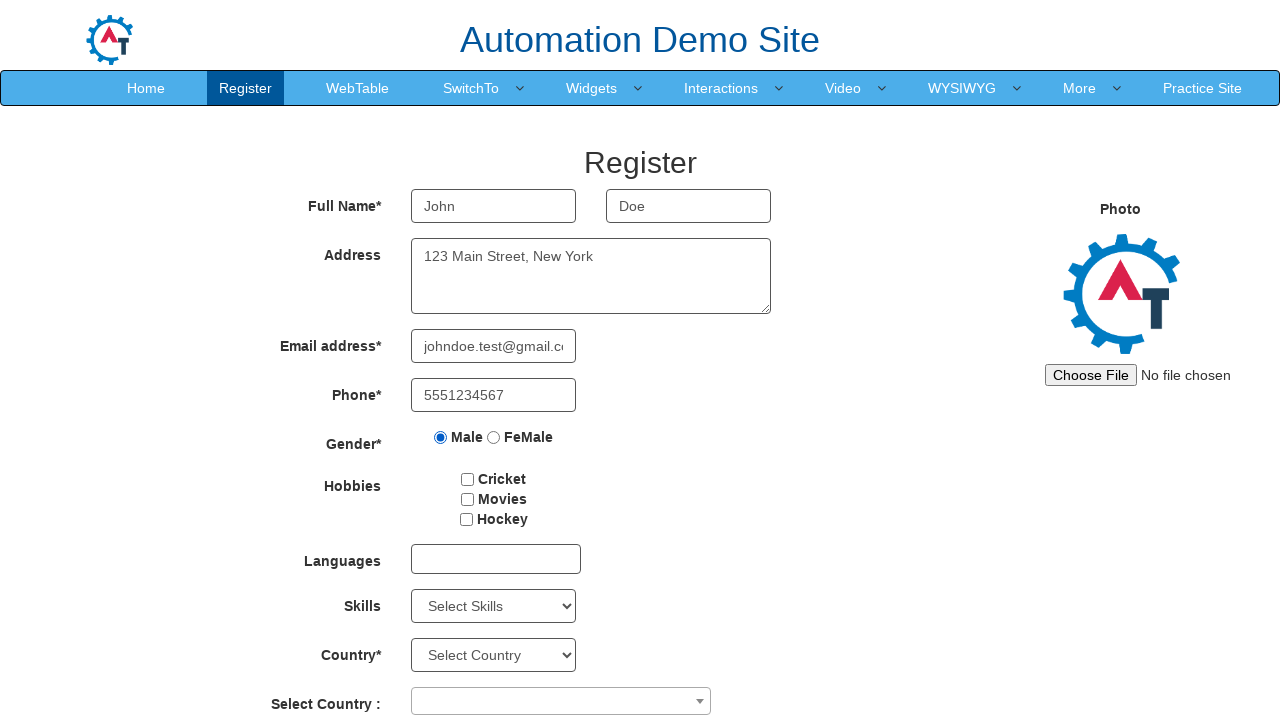

Selected 'Reading' hobby checkbox at (467, 499) on #checkbox2
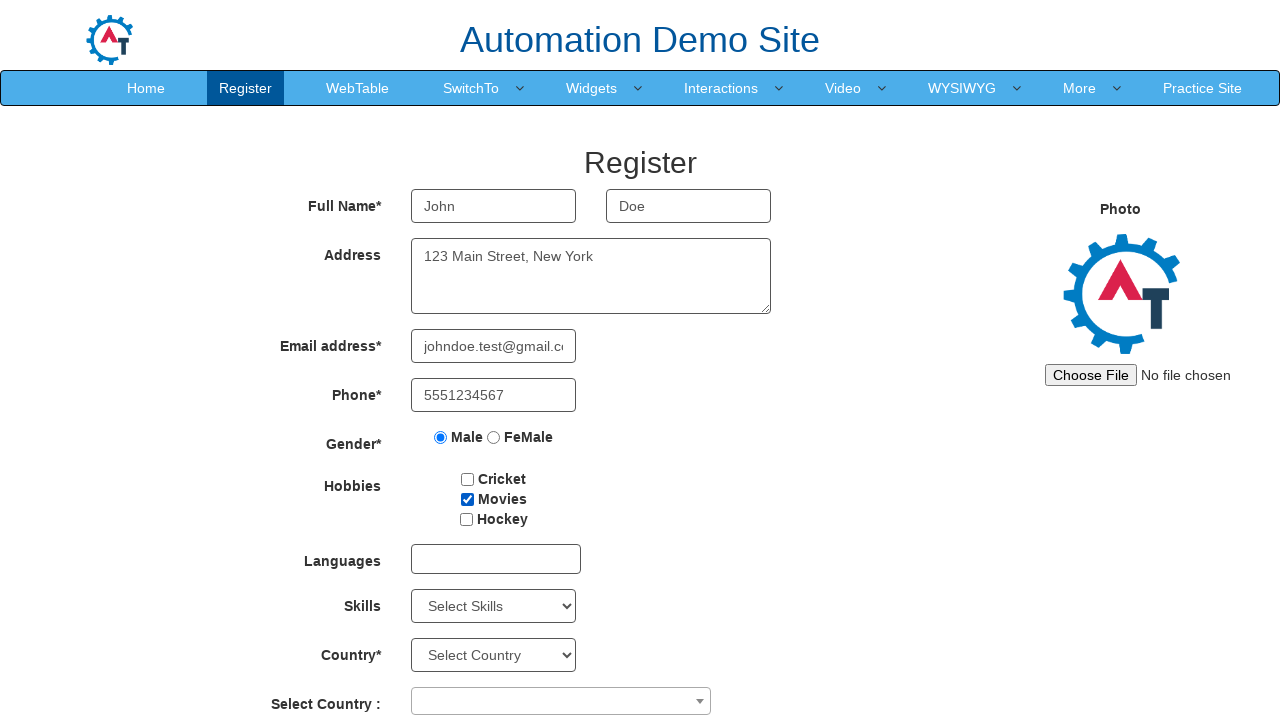

Opened language multi-select dropdown at (496, 559) on multi-select
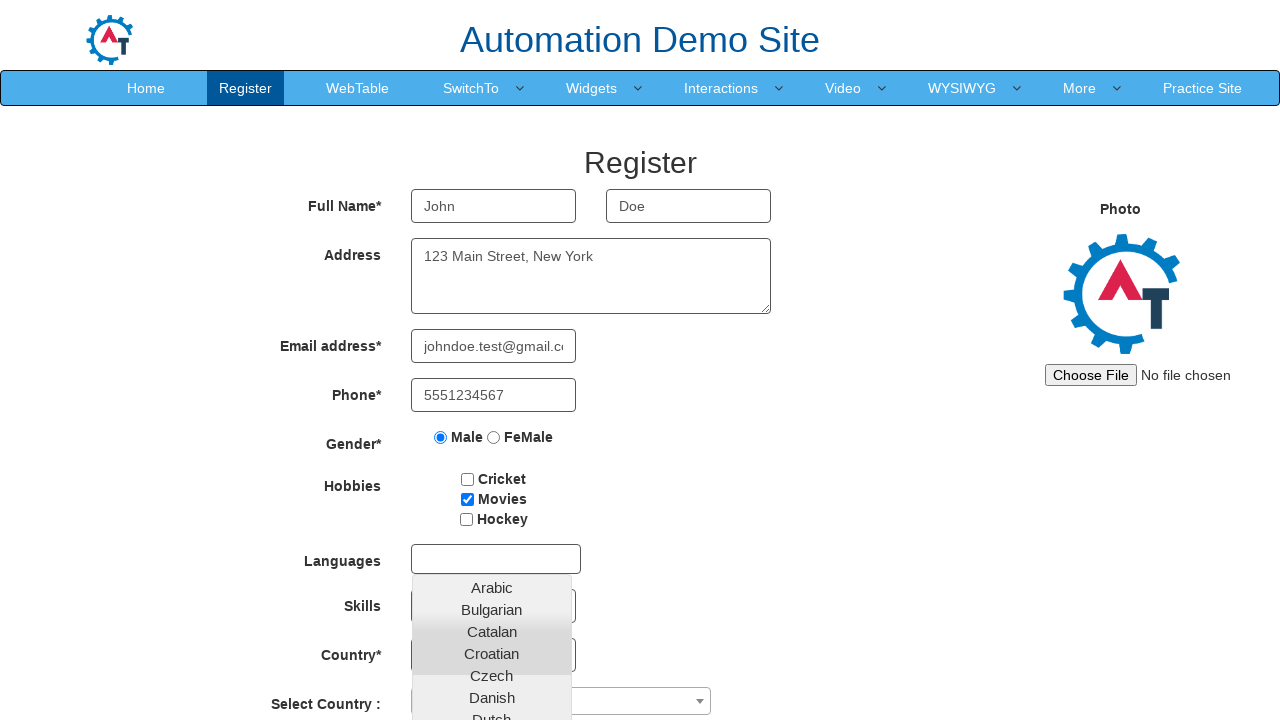

Selected 'Hindi' from language options at (492, 688) on text=Hindi
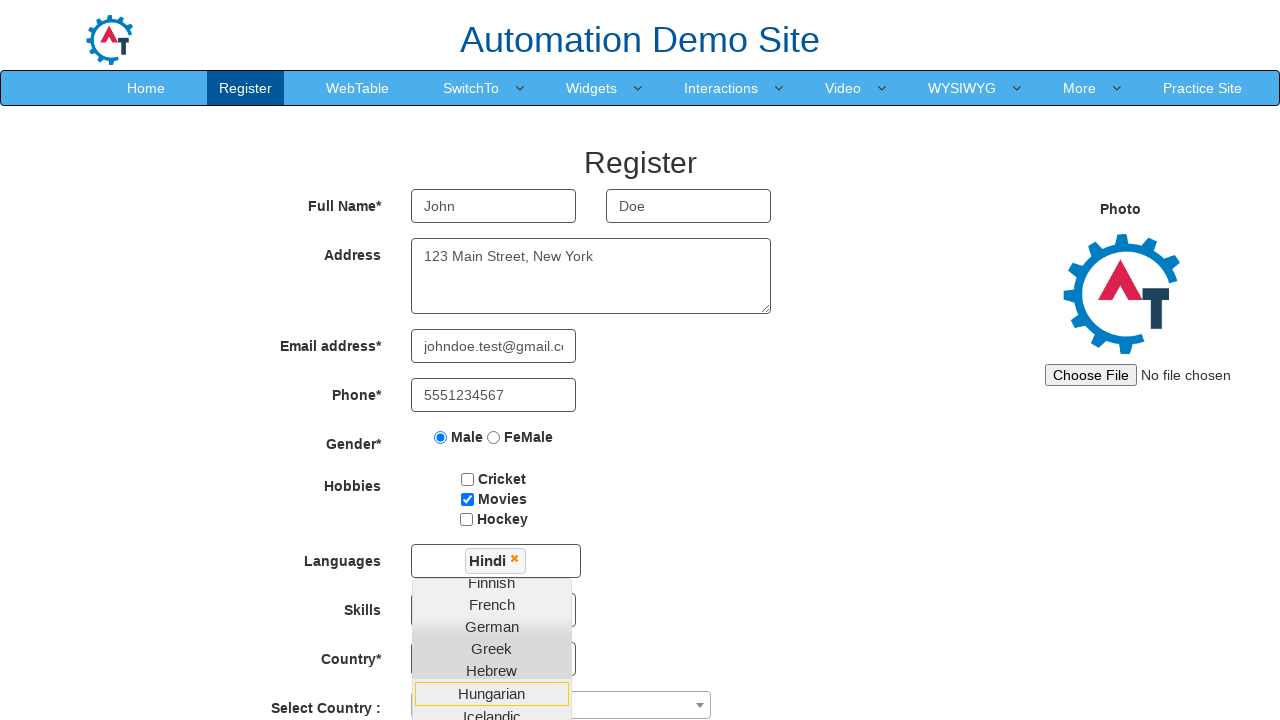

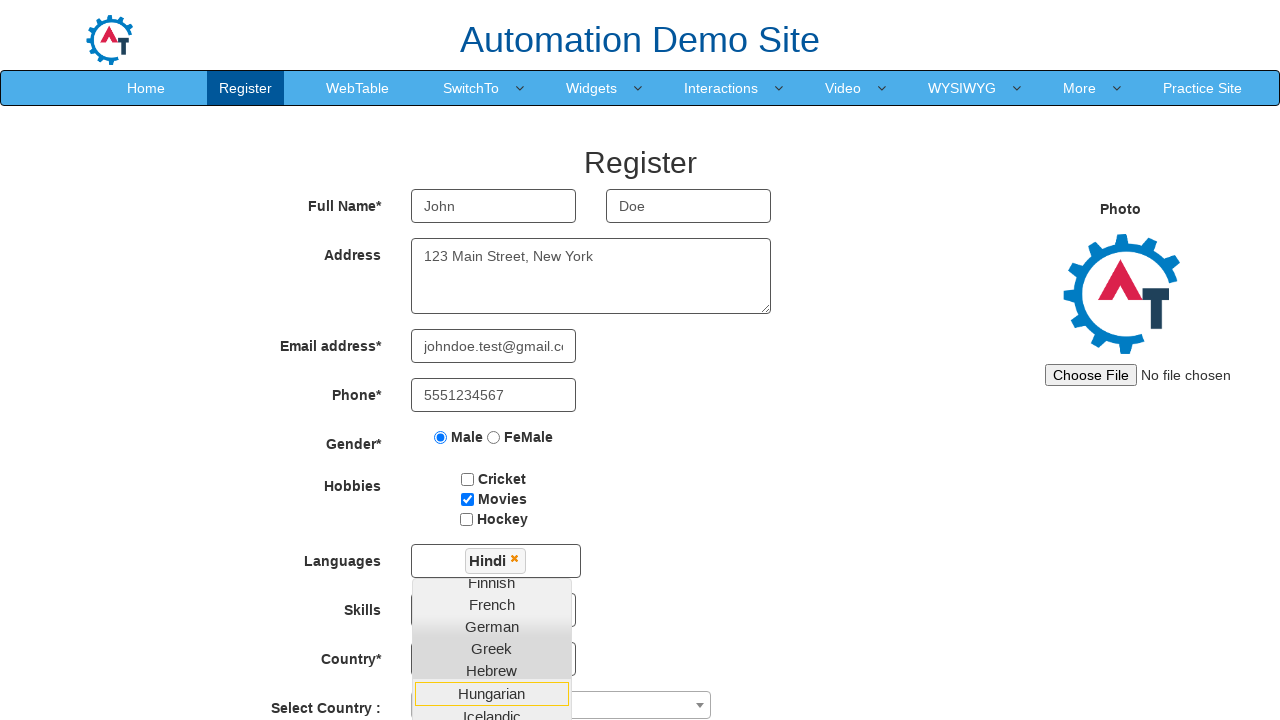